Tests right-click context menu functionality by right-clicking on an element, selecting the paste option from the context menu, and accepting the resulting alert

Starting URL: https://swisnl.github.io/jQuery-contextMenu/demo.html

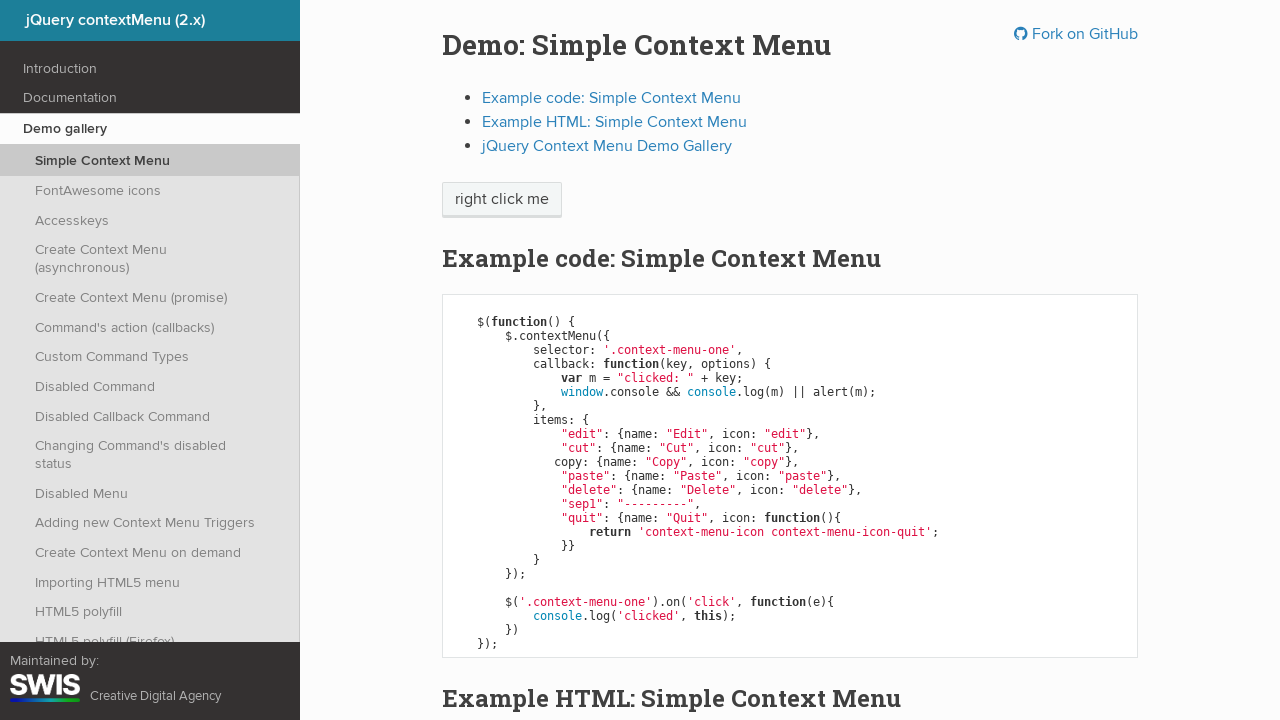

Located the context menu button element
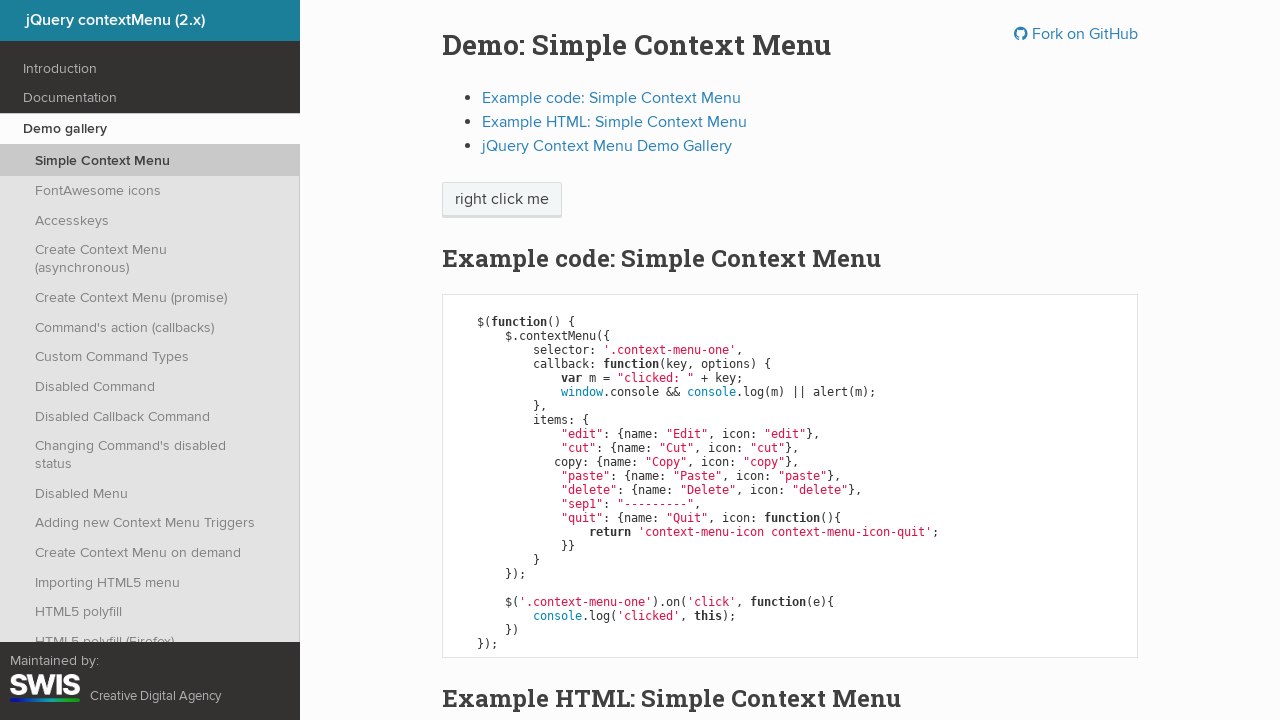

Right-clicked on the button to open context menu at (502, 200) on span.context-menu-one.btn.btn-neutral
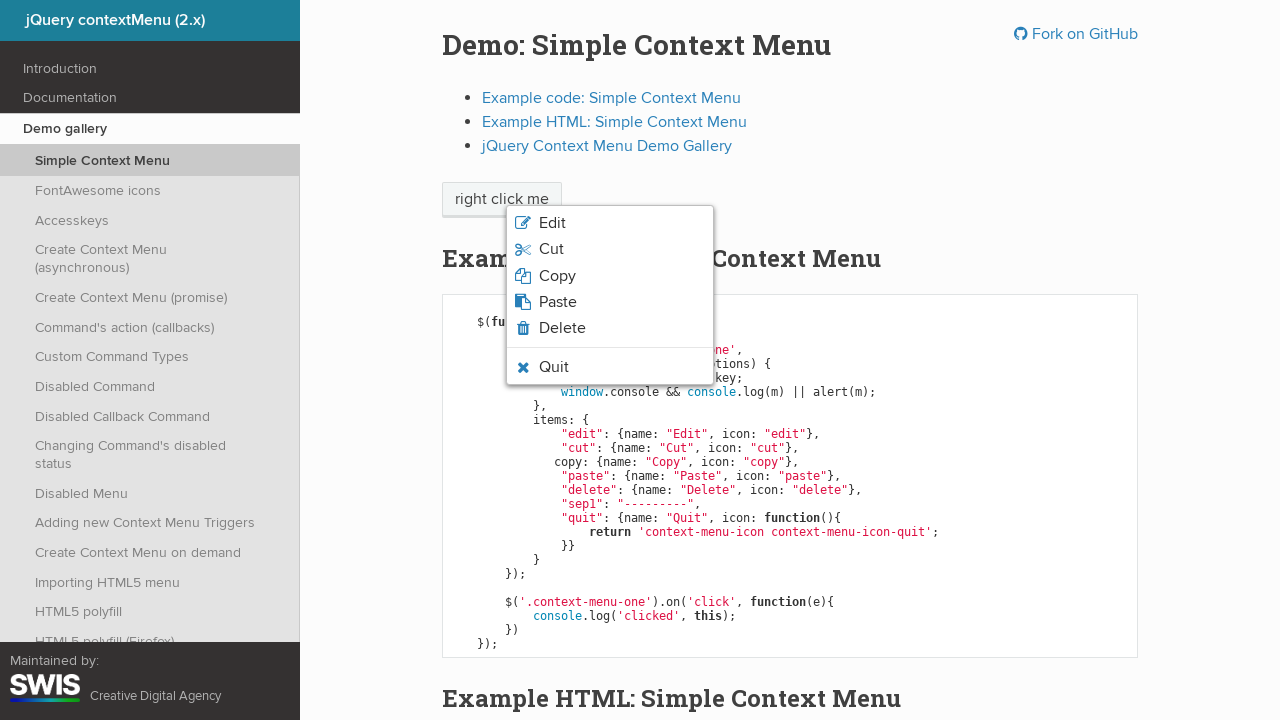

Clicked on the paste option in the context menu at (610, 302) on xpath=/html/body/ul/li[4]
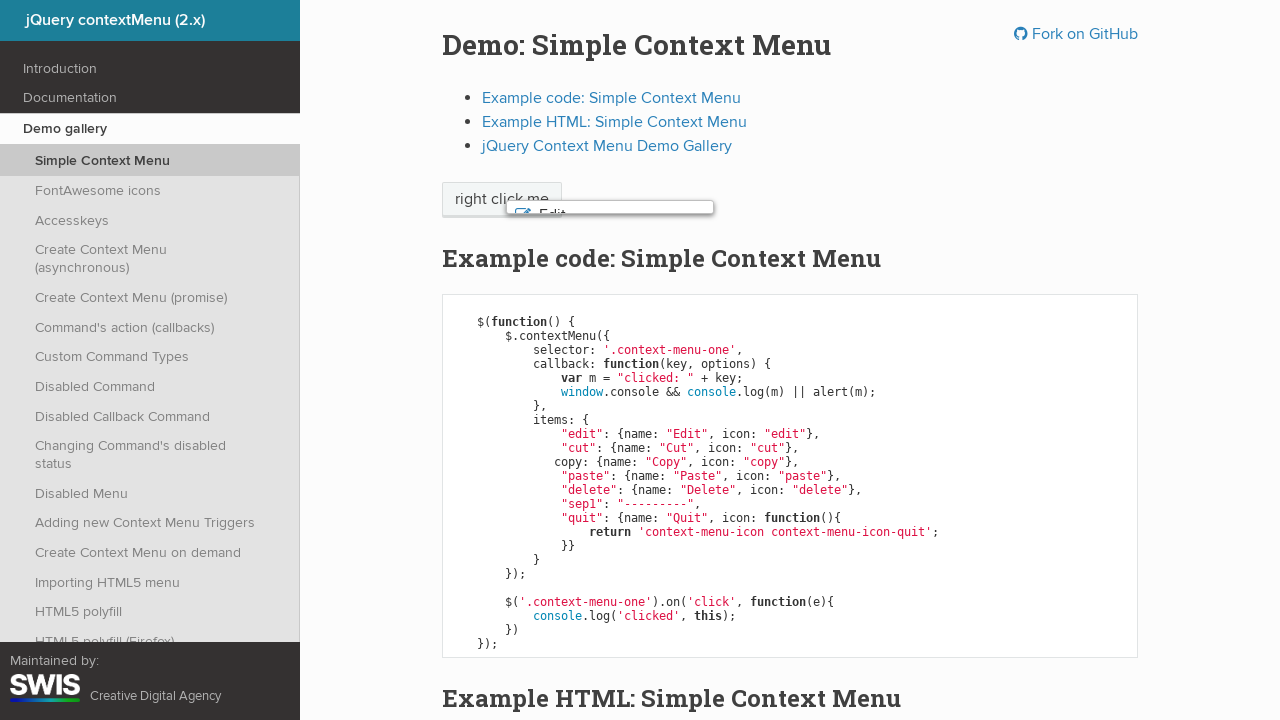

Set up dialog handler to accept alerts
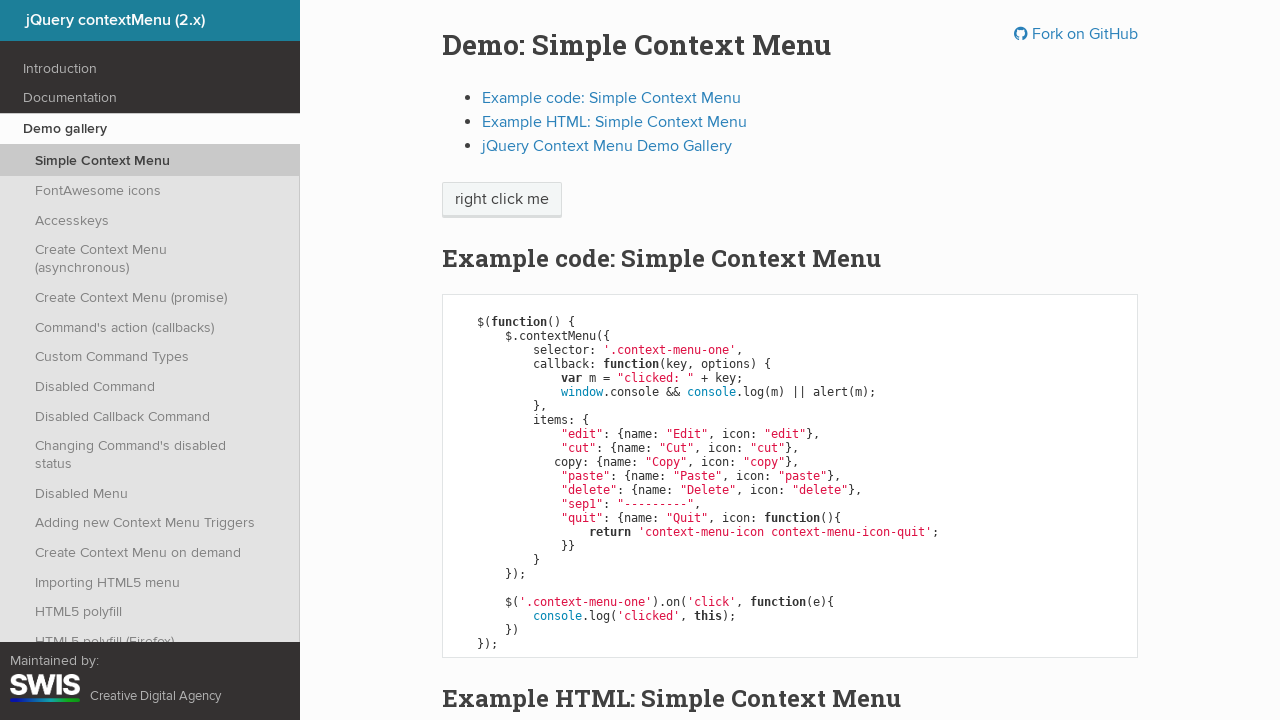

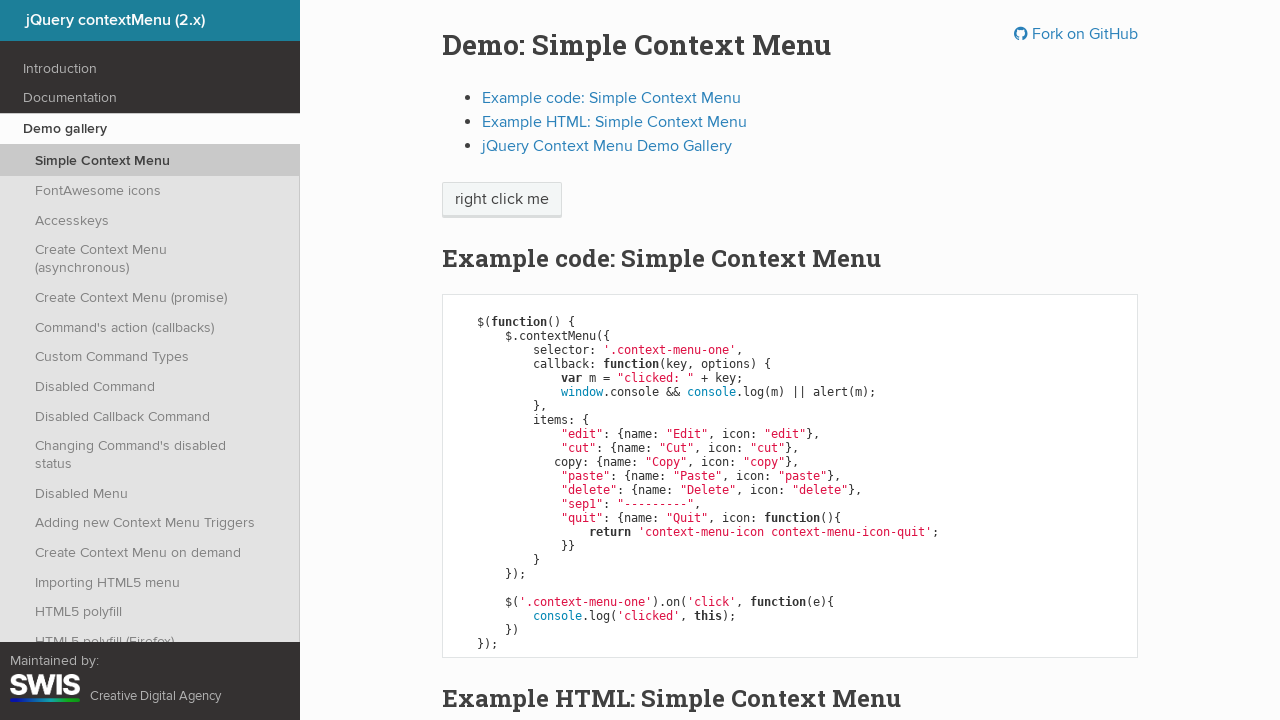